Tests division operation with negative numbers on a basic calculator

Starting URL: https://testsheepnz.github.io/BasicCalculator

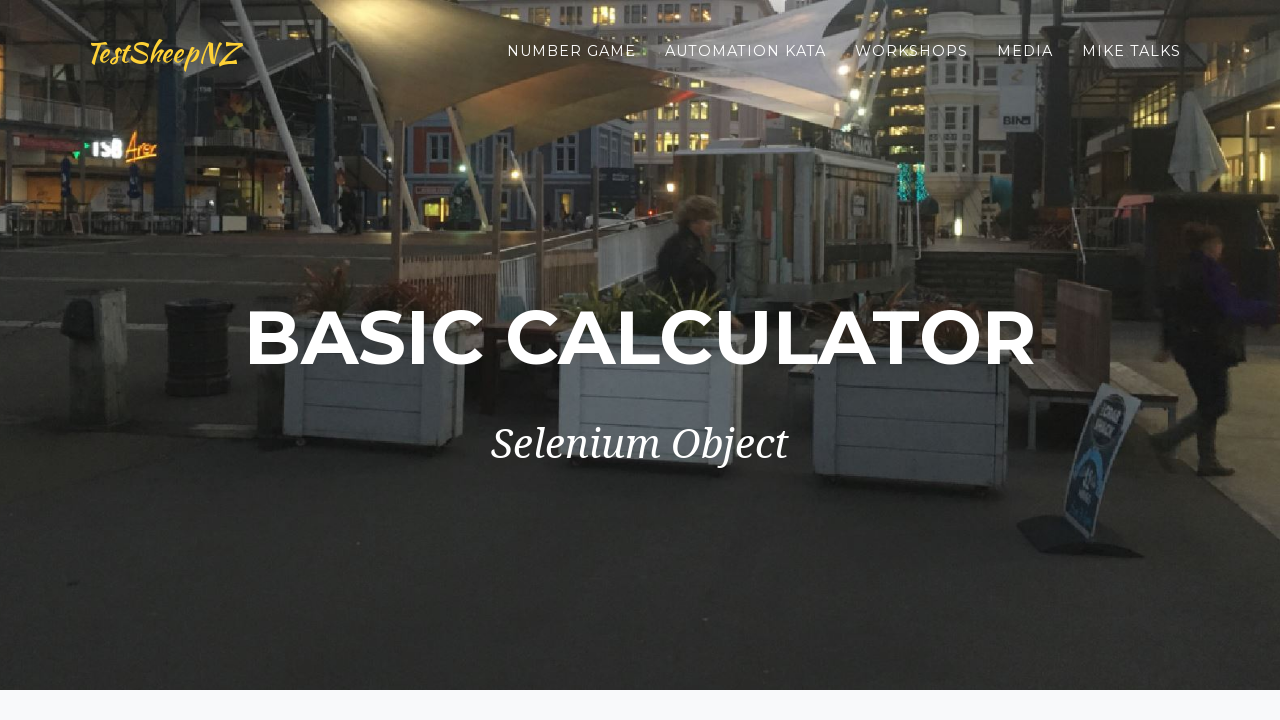

Selected build version 0 on #selectBuild
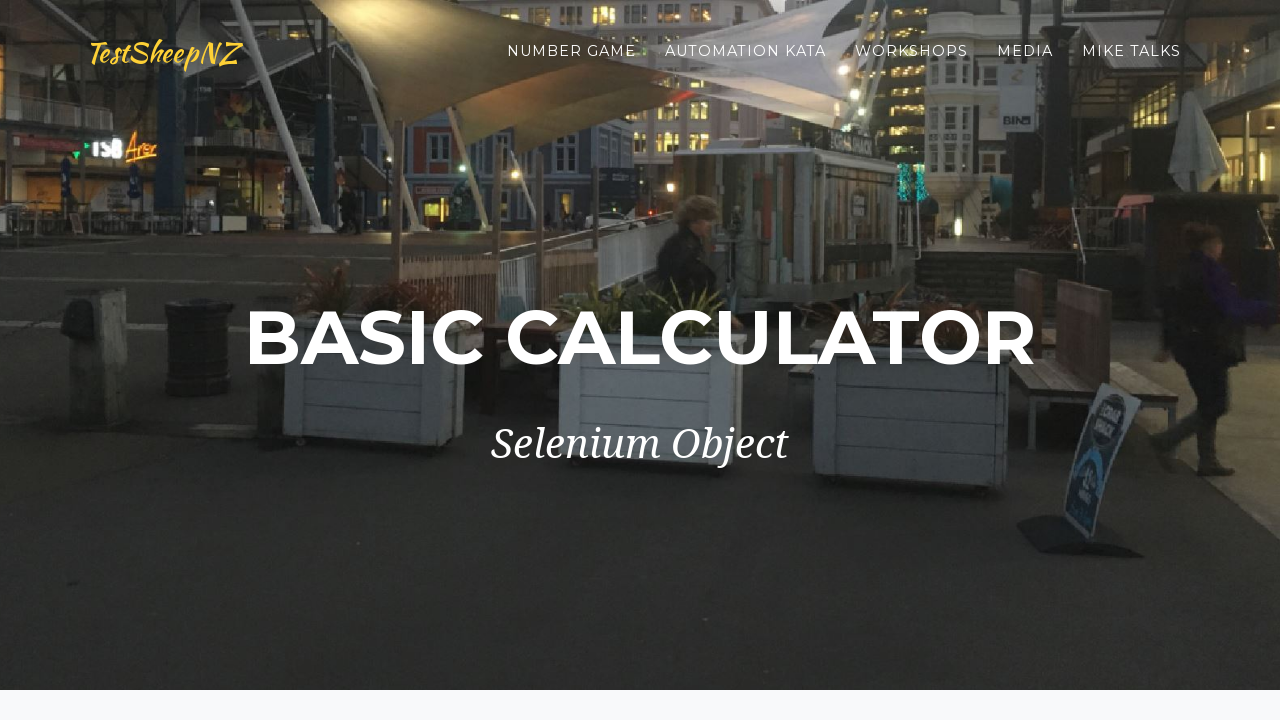

Entered -5 in first number field on #number1Field
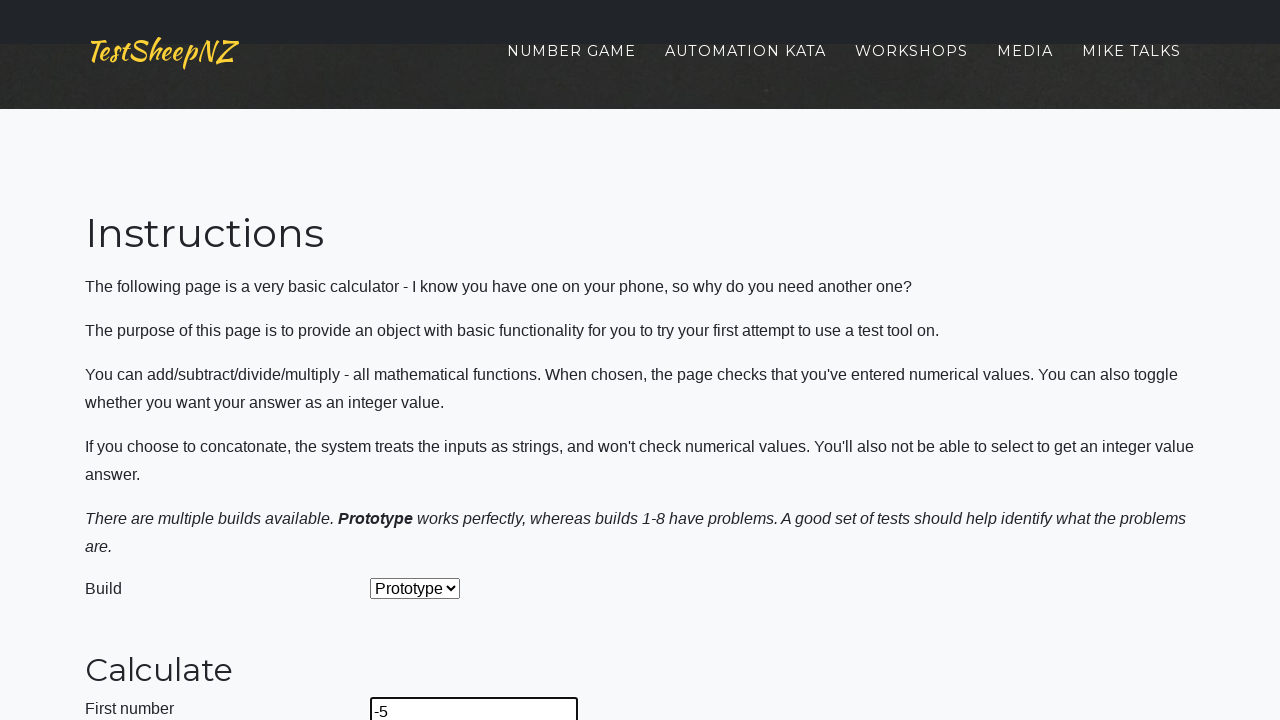

Entered -2 in second number field on #number2Field
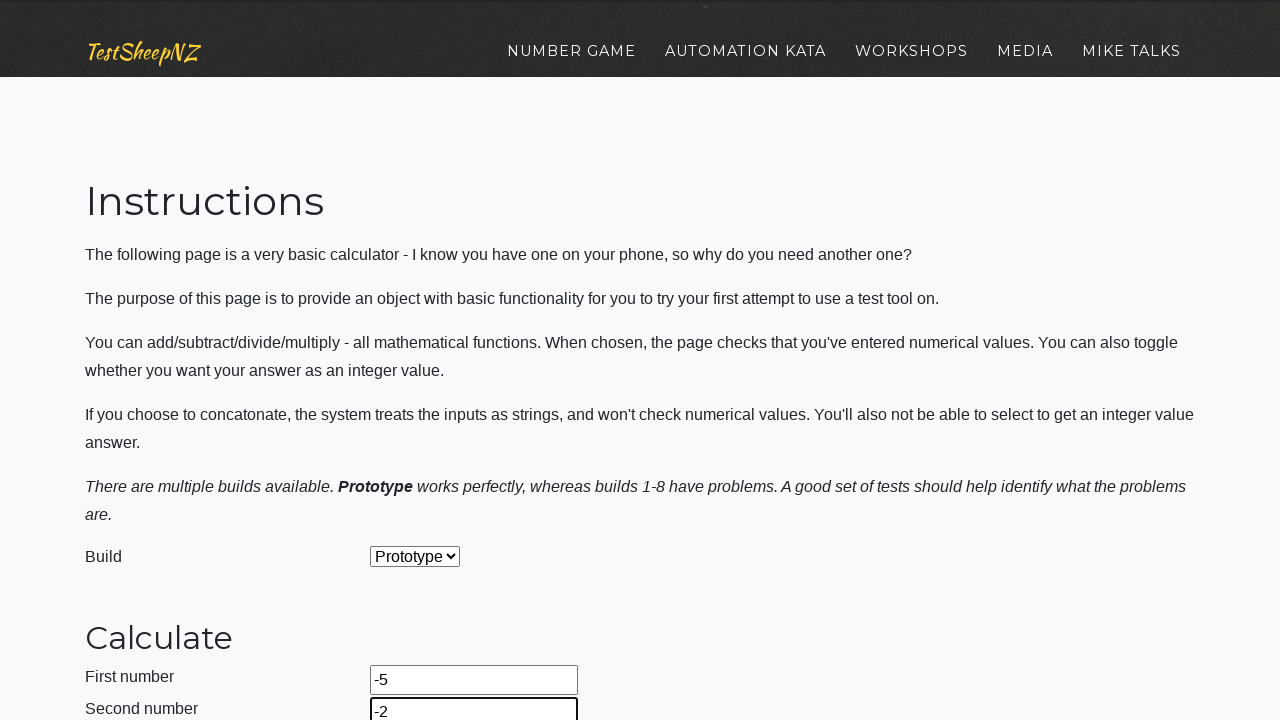

Selected division operation on #selectOperationDropdown
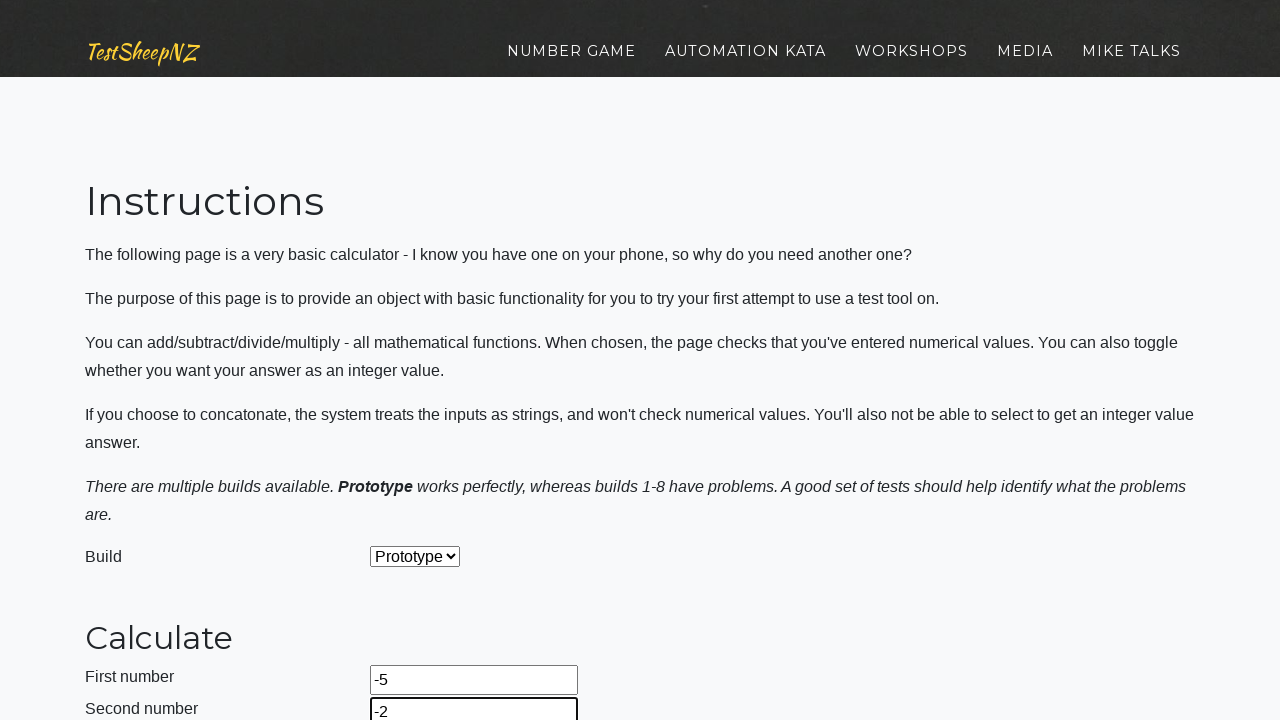

Clicked calculate button to perform division of -5 / -2 at (422, 361) on #calculateButton
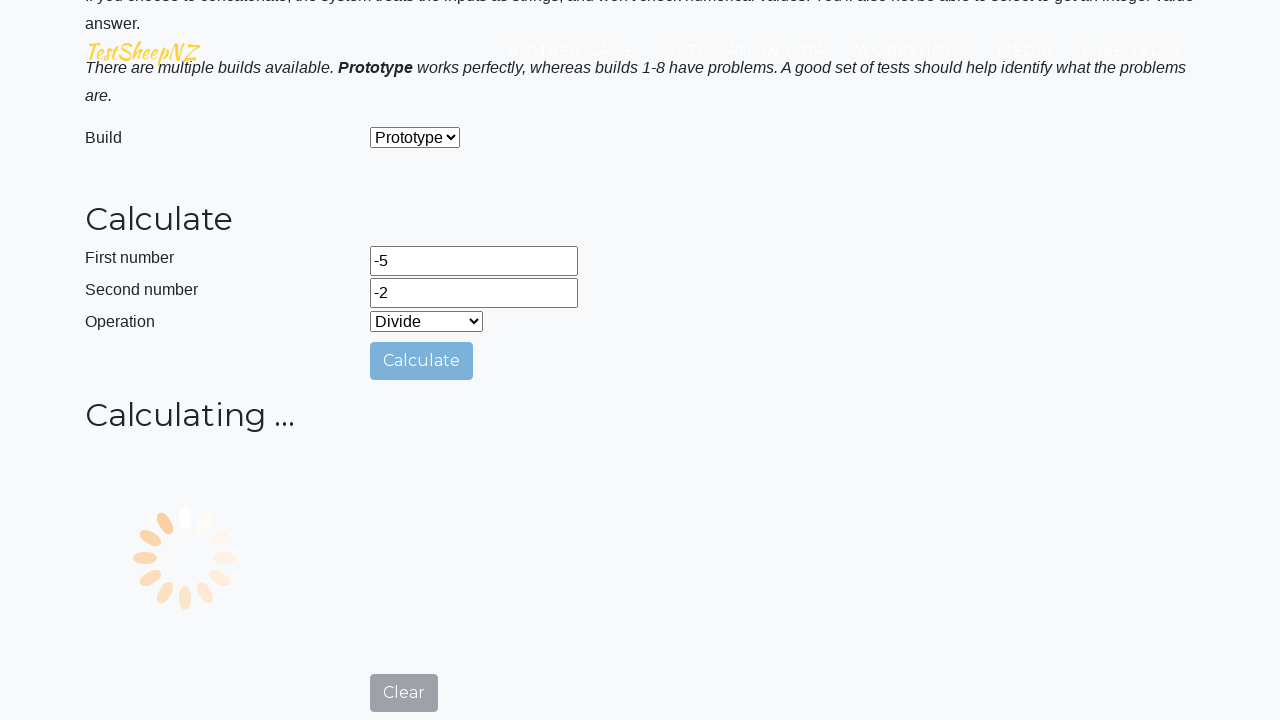

Answer field appeared with result
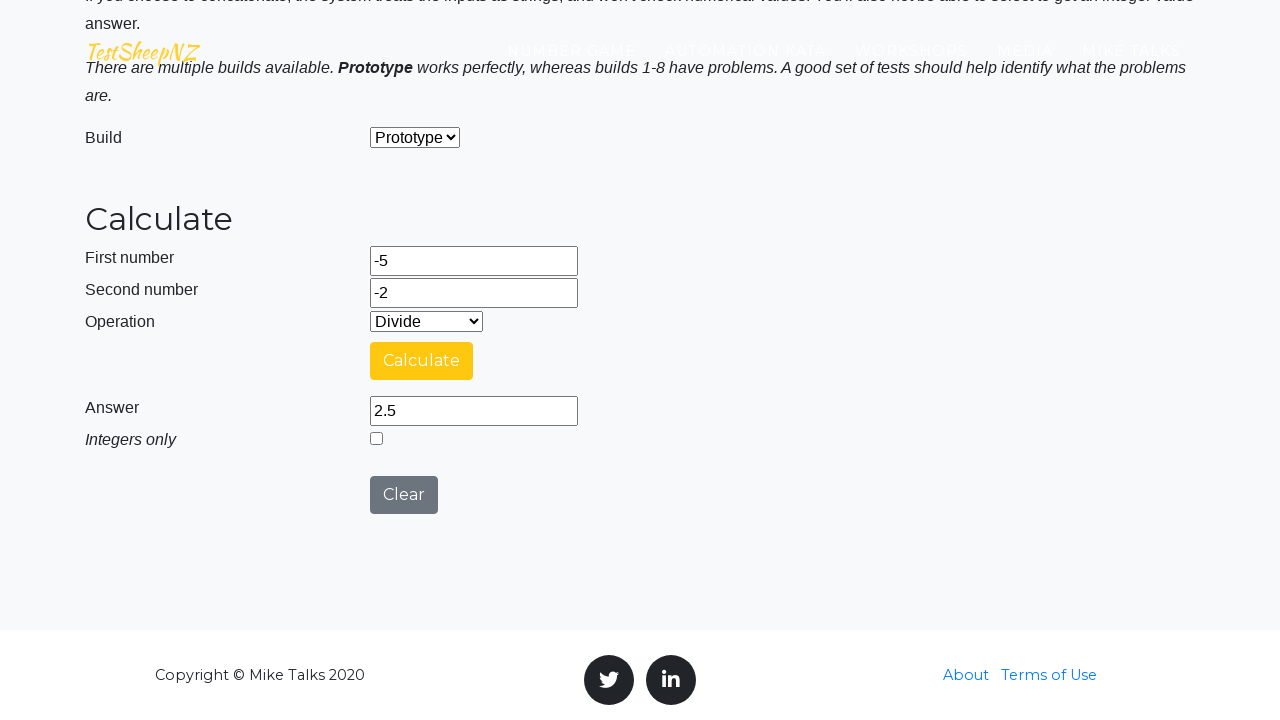

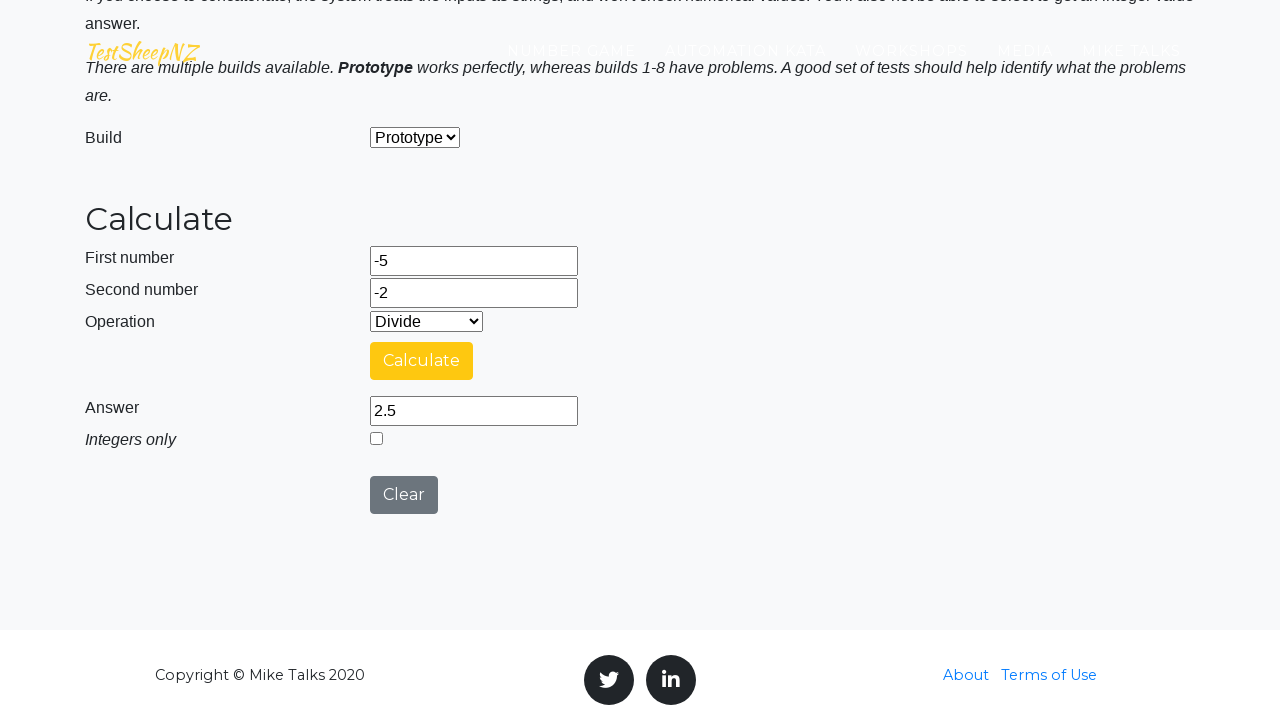